Tests jQuery UI sortable functionality by dragging and dropping list items to reorder them within an iframe

Starting URL: https://jqueryui.com/

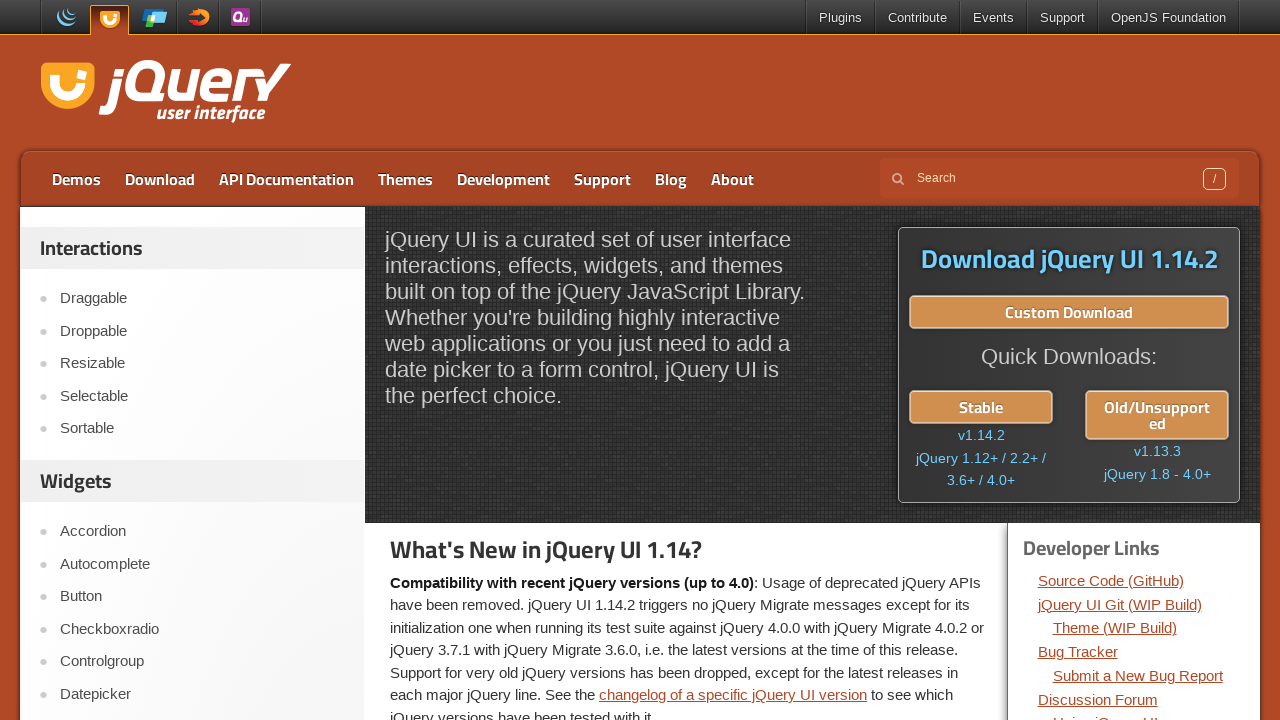

Clicked on Sortable link at (202, 429) on text=Sortable
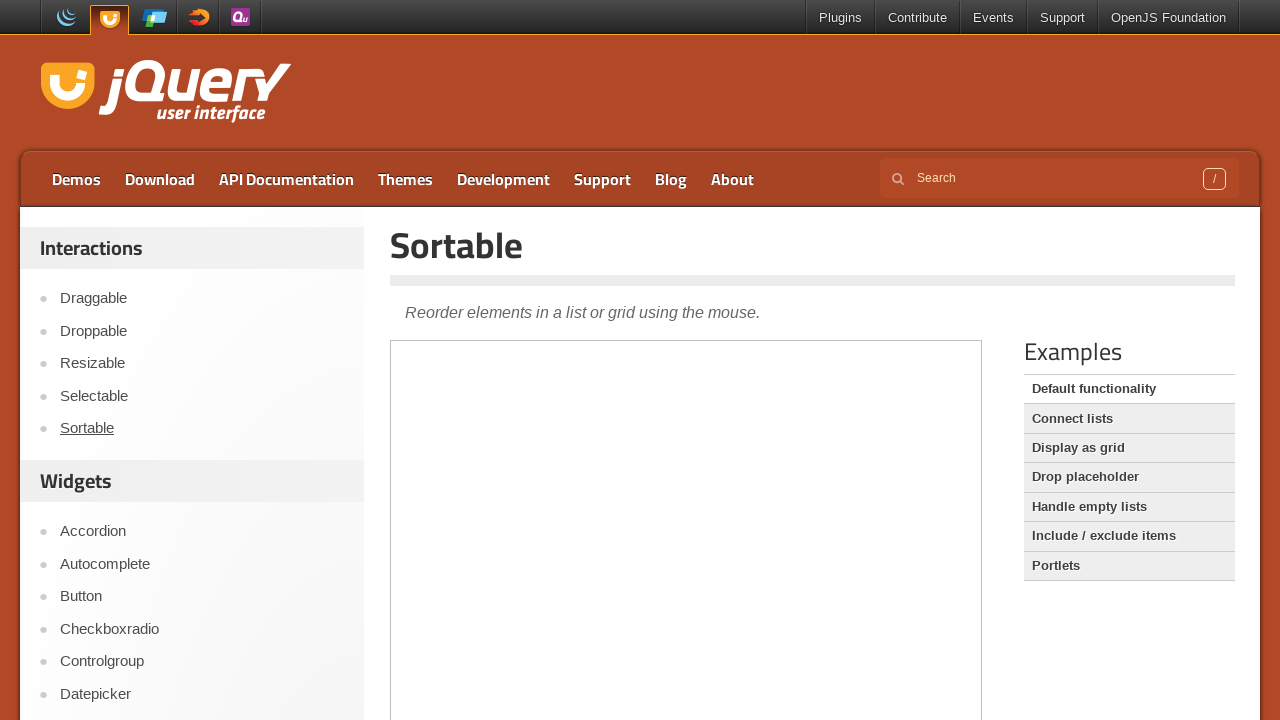

Located demo iframe
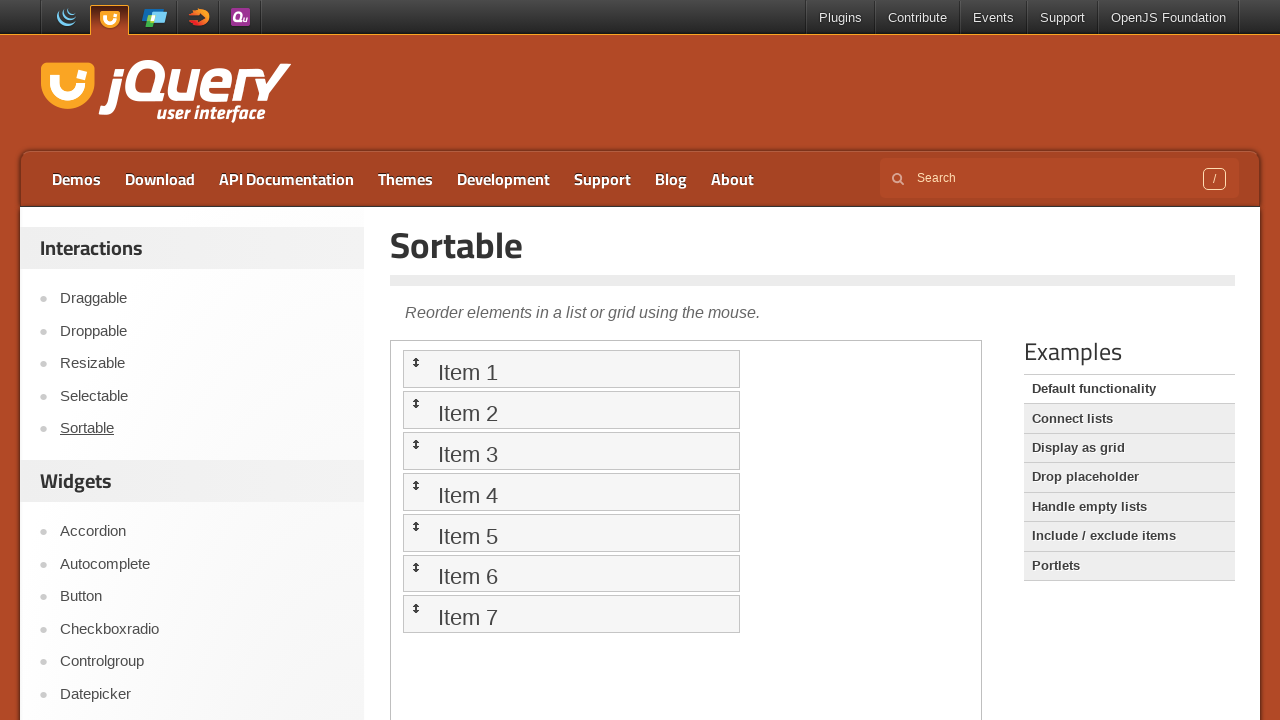

Retrieved bounding box of Item 4
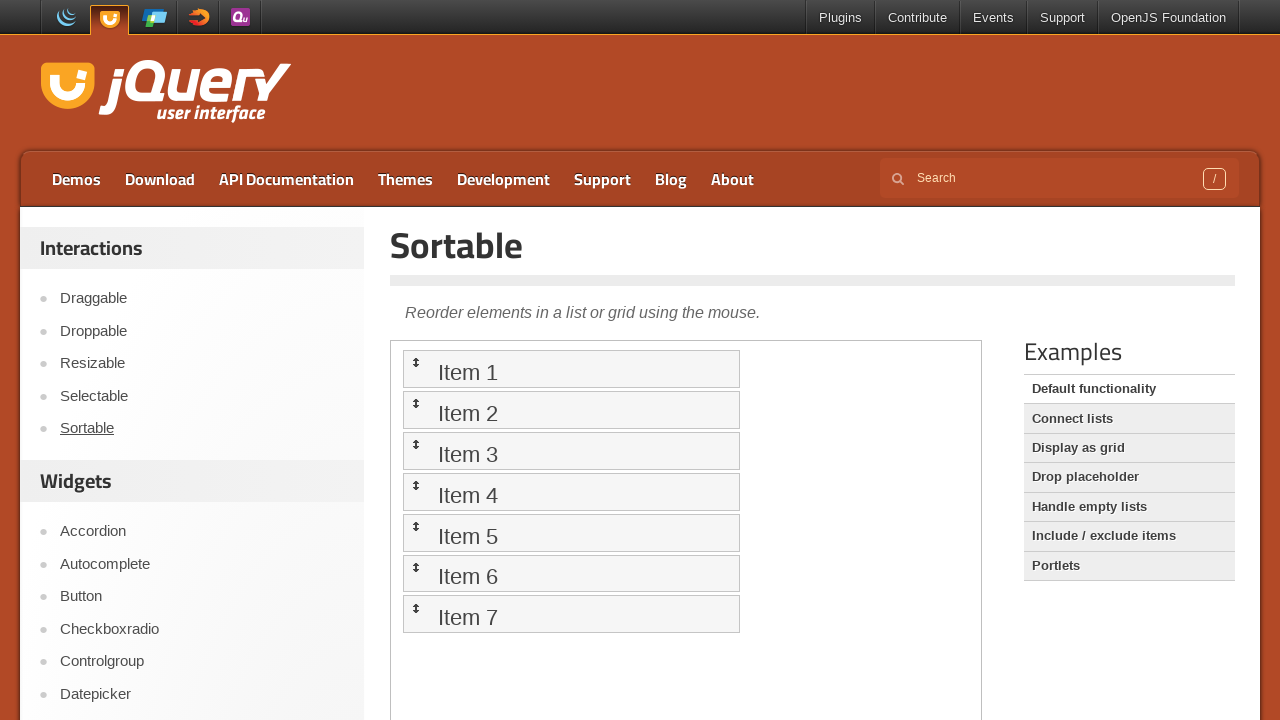

Determined drop Y position for Item 4
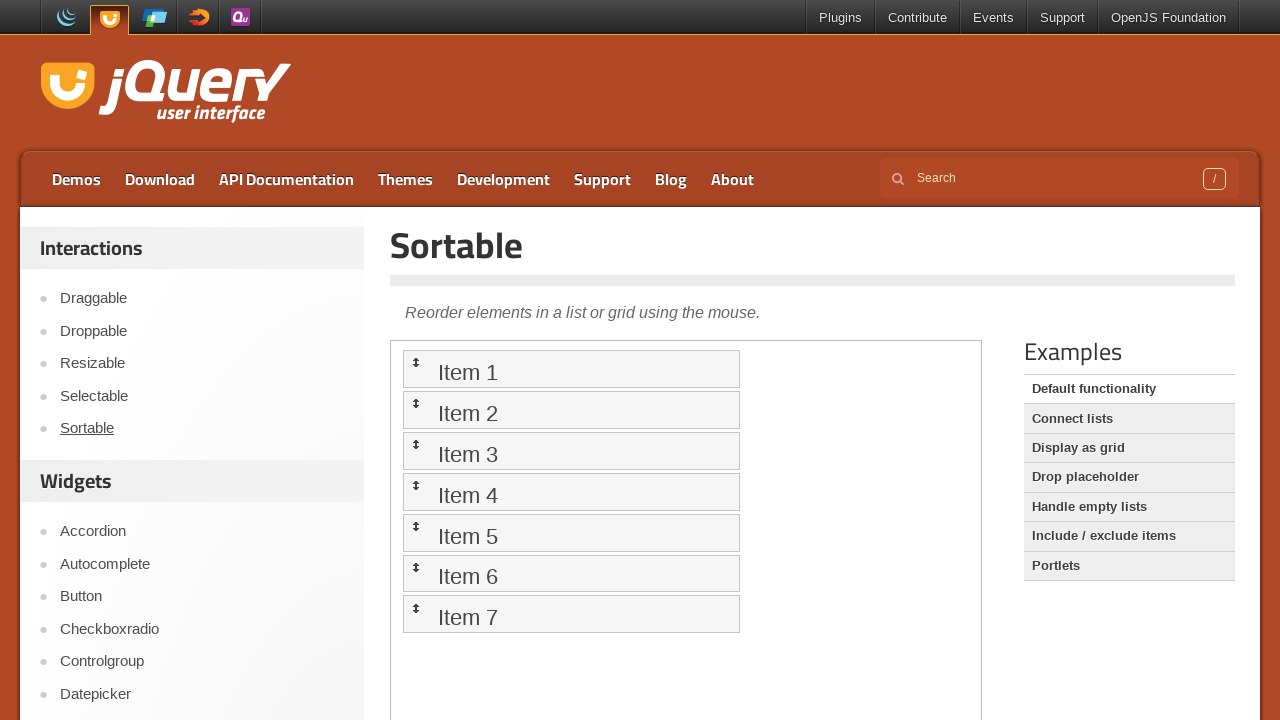

Located Item 1 element
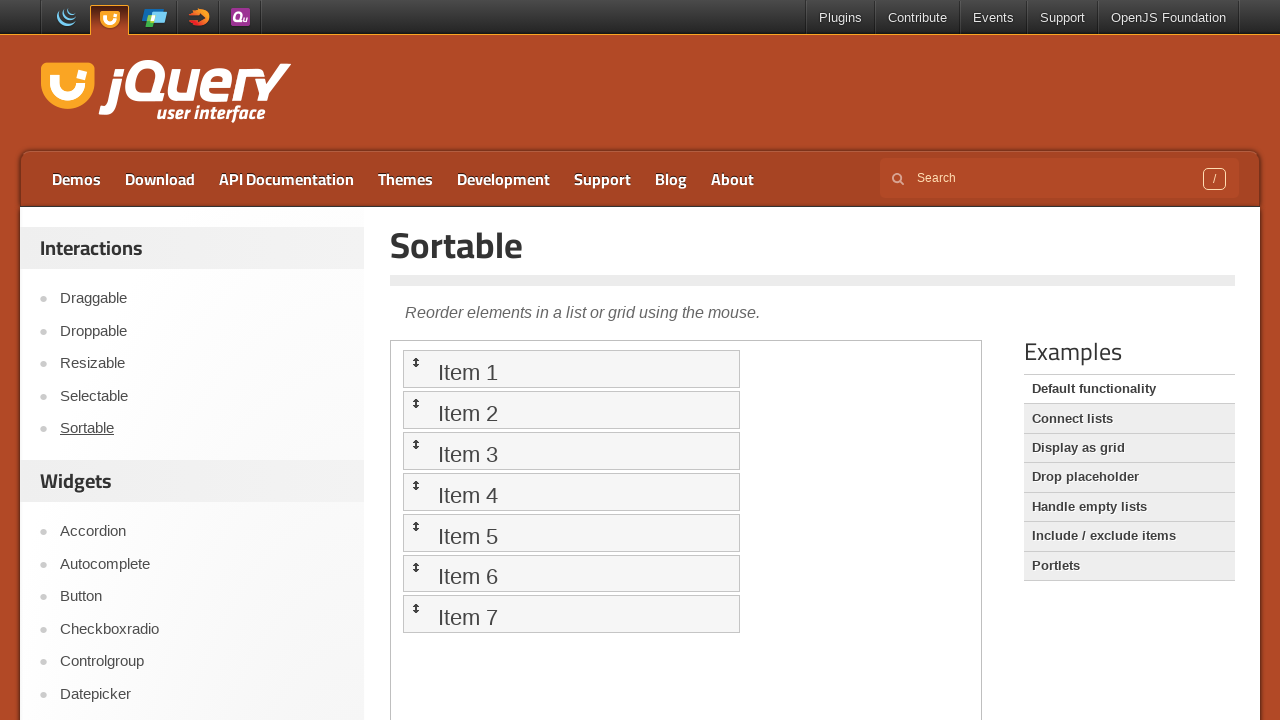

Dragged Item 1 to Item 4 position to reorder list items at (571, 492)
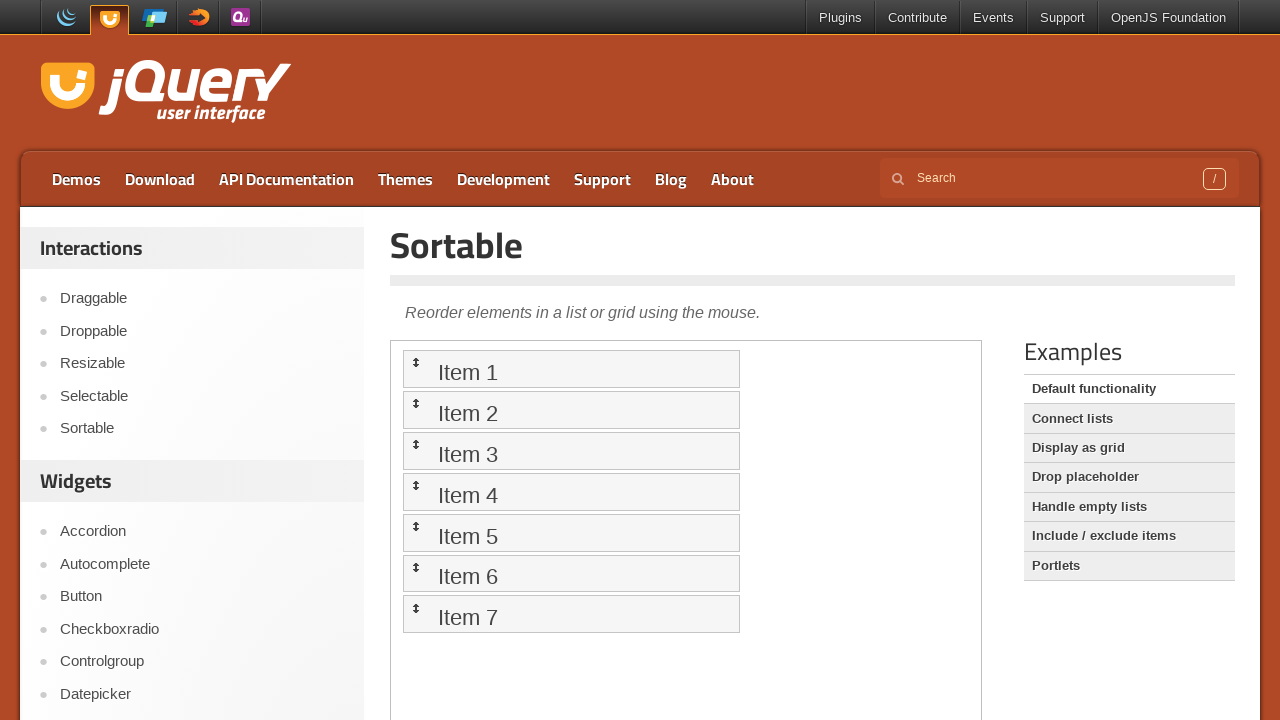

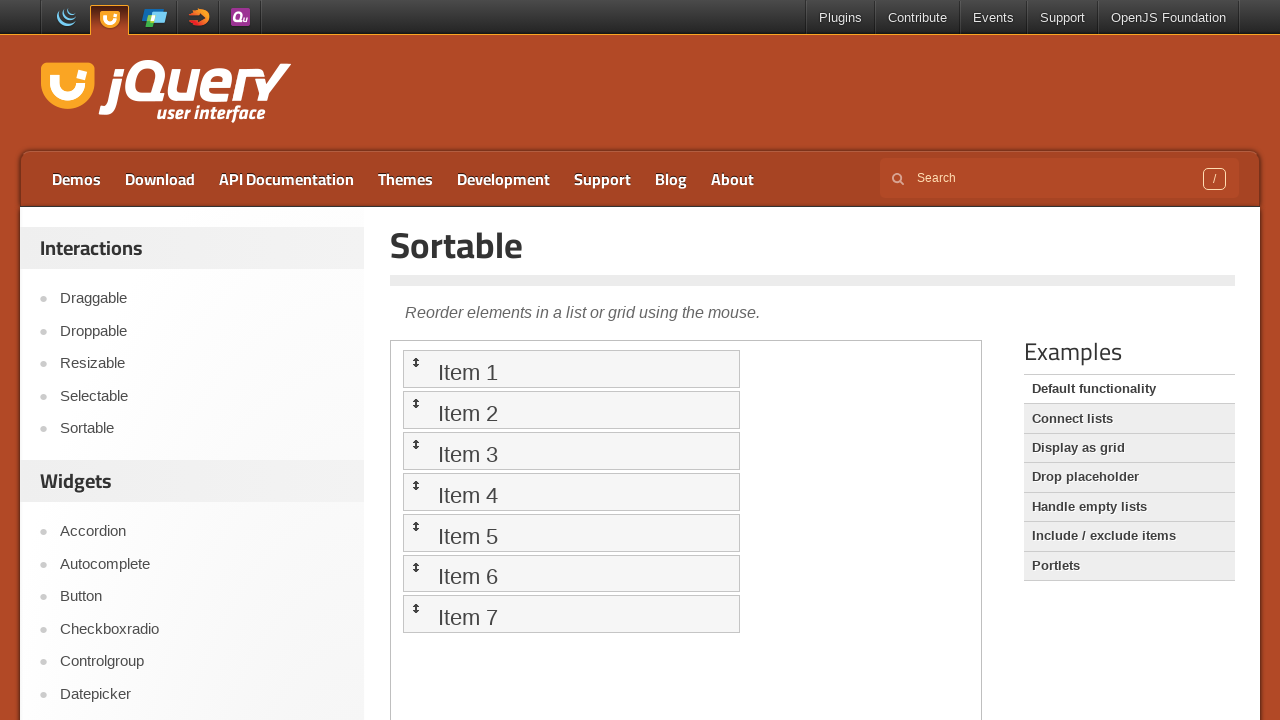